Tests alert confirmation dialog functionality by triggering a confirm box, dismissing it, triggering it again, and then accepting it

Starting URL: https://krninformatix.com/selenium/testing.html

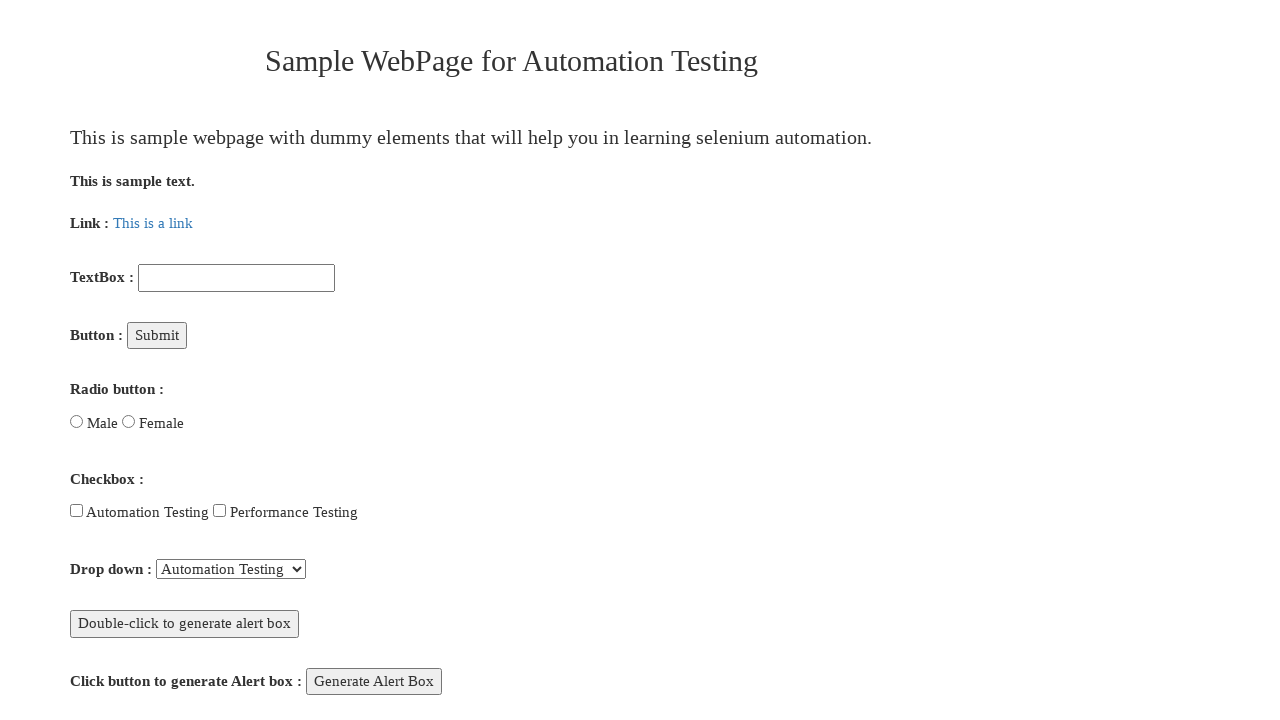

Clicked 'Generate Confirm Box' button to trigger first confirm dialog at (408, 361) on xpath=//button[text()='Generate Confirm Box']
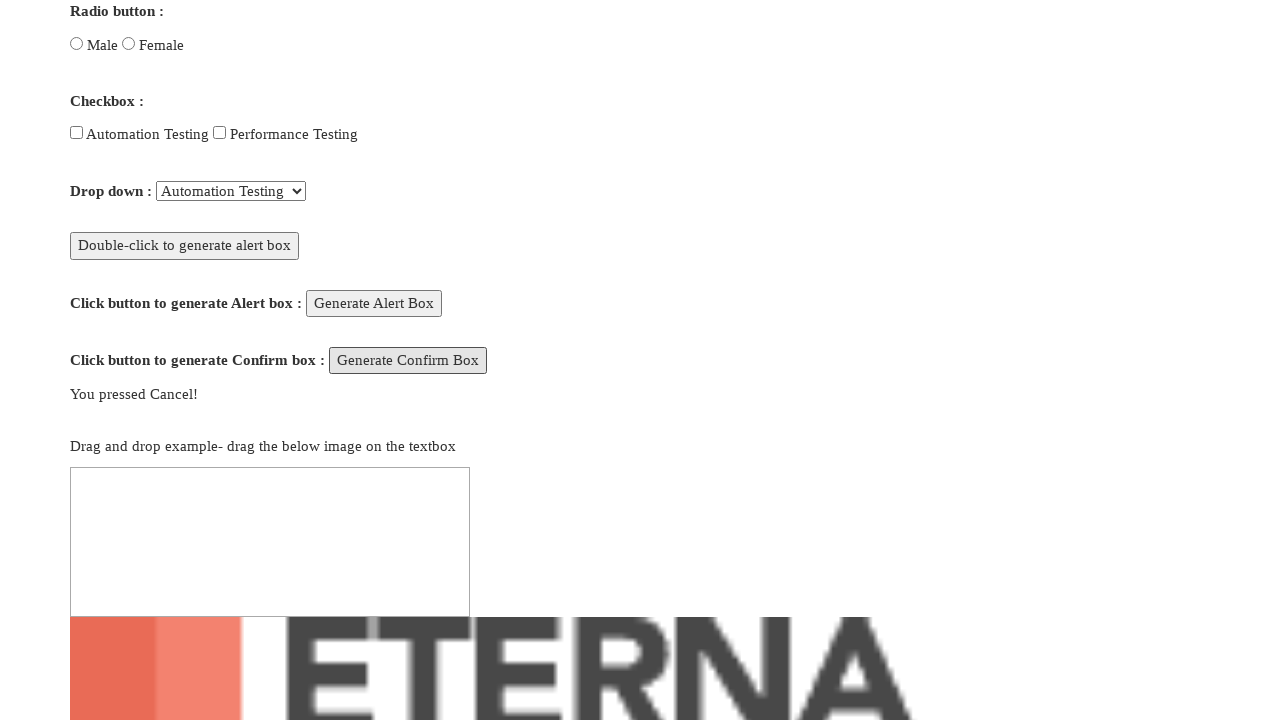

Set up dialog handler to dismiss confirm box
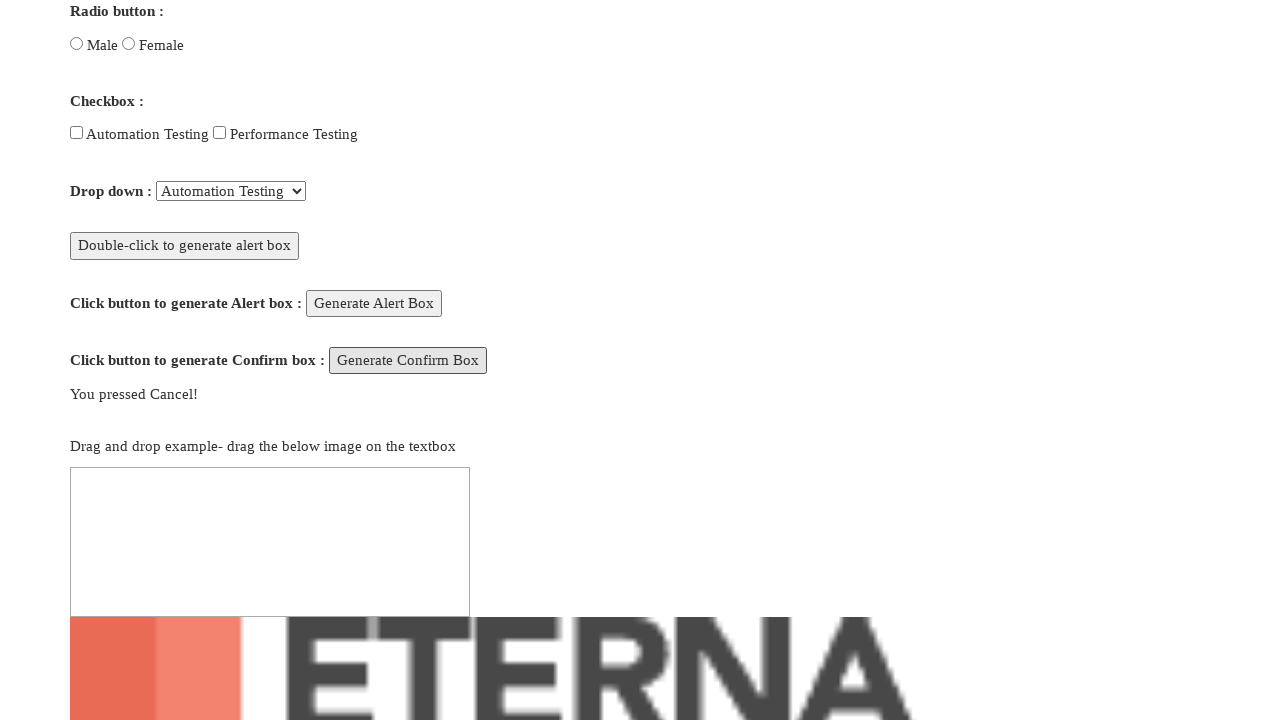

Waited for confirm dialog to be dismissed
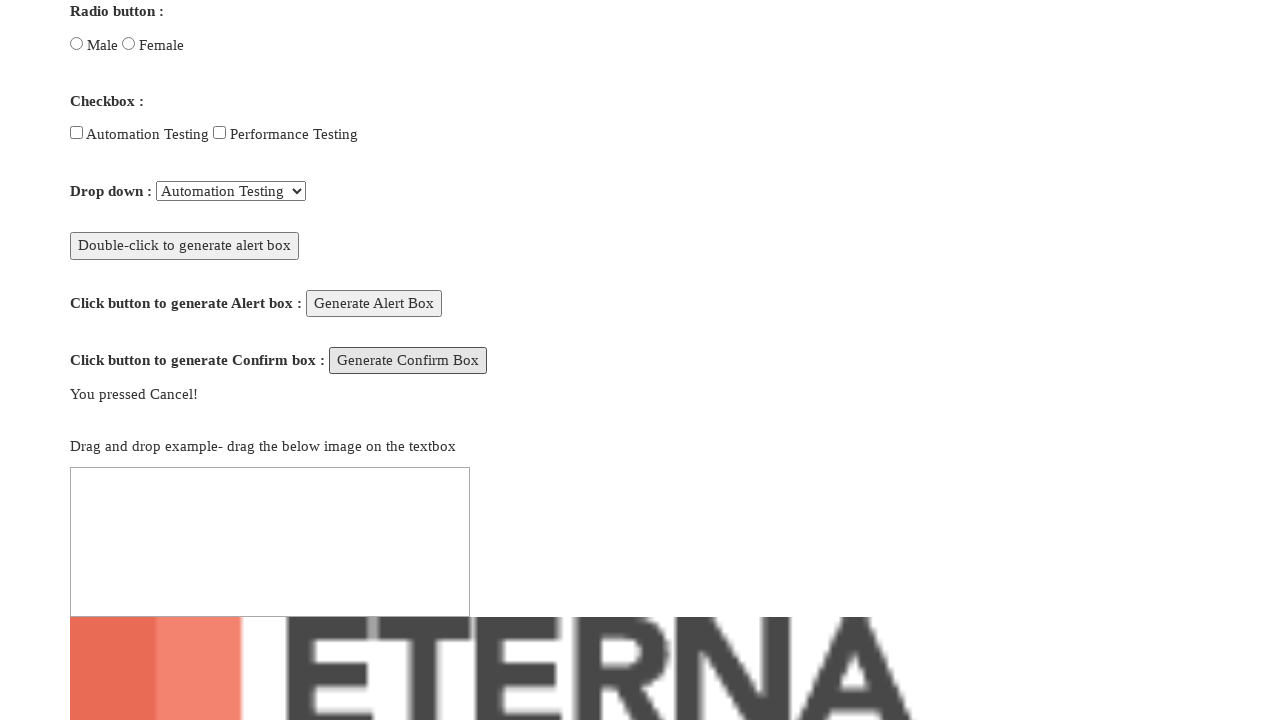

Clicked 'Generate Confirm Box' button to trigger second confirm dialog at (408, 361) on xpath=//button[text()='Generate Confirm Box']
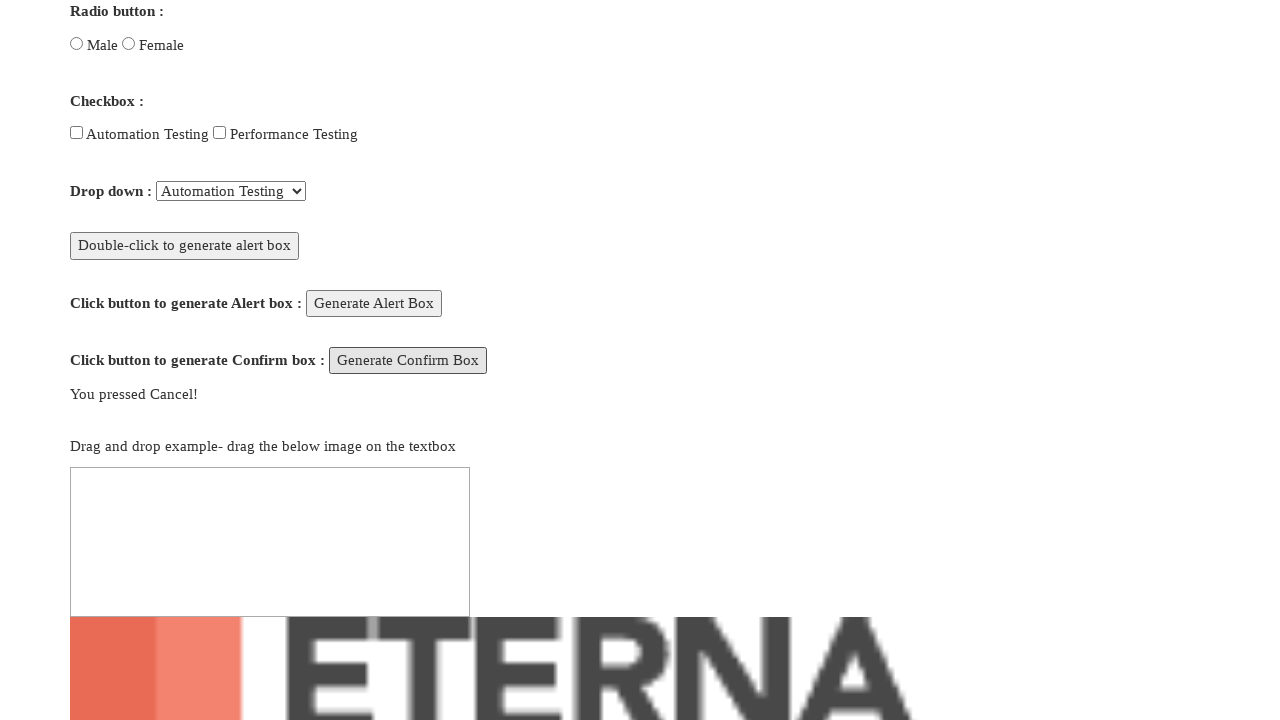

Set up dialog handler to accept confirm box
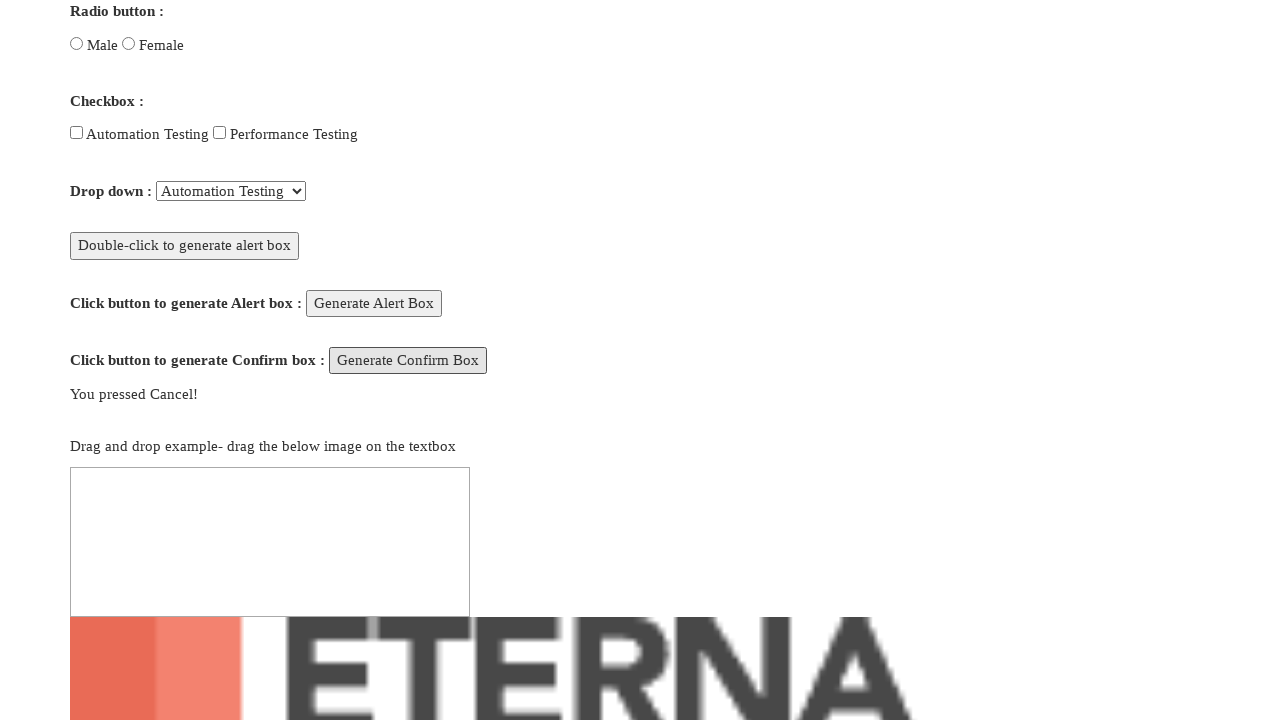

Waited for confirm dialog to be accepted
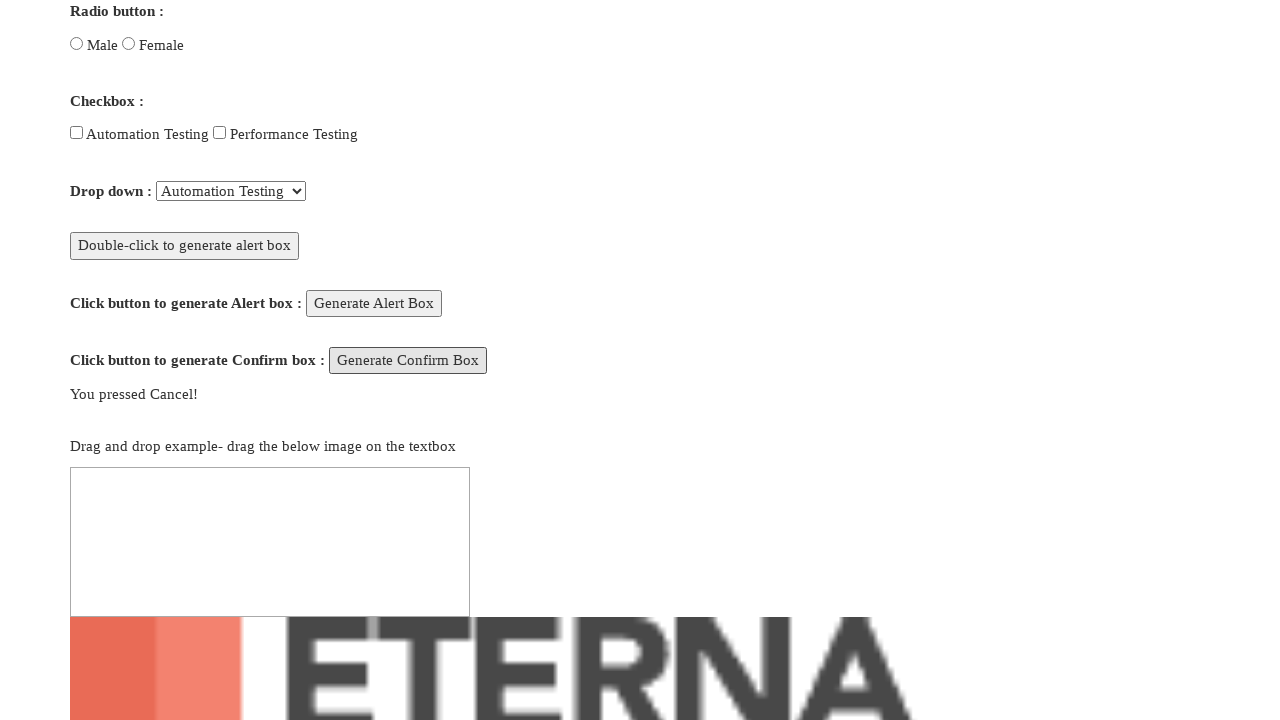

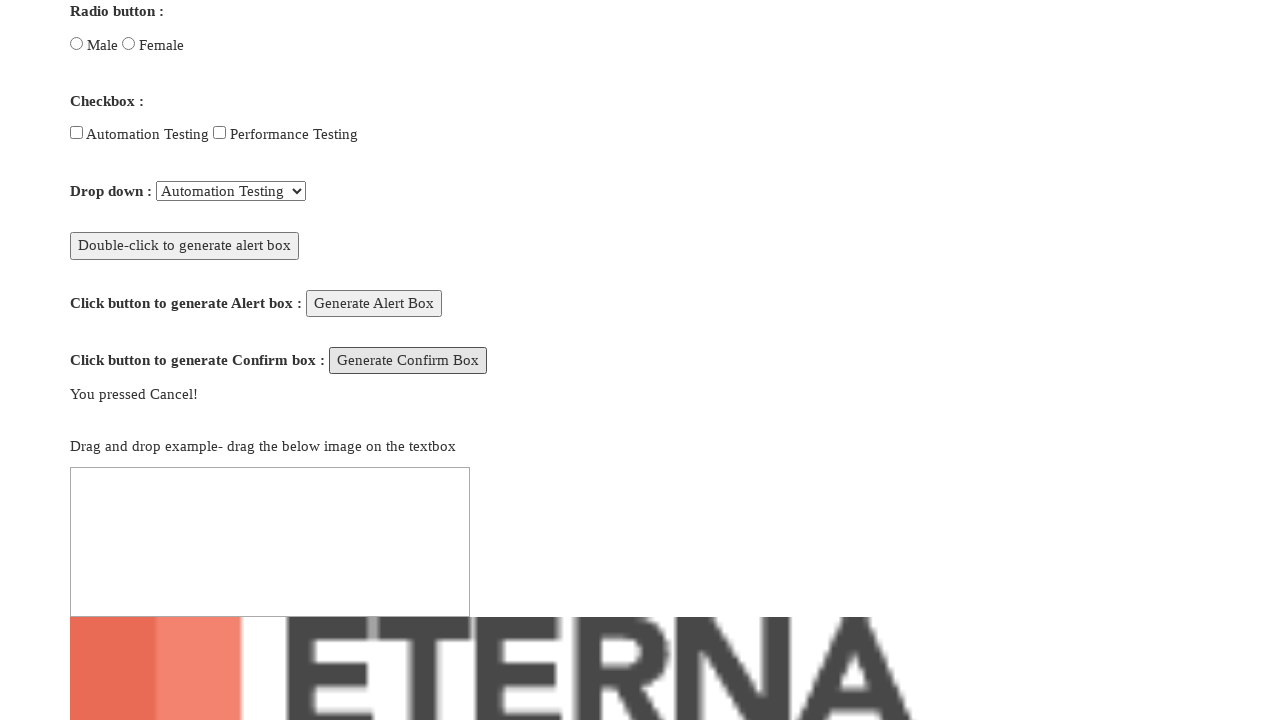